Tests the Playwright homepage by verifying the title contains "Playwright", checking the Get Started link has the correct href attribute, clicking it, and verifying navigation to the intro page.

Starting URL: https://playwright.dev

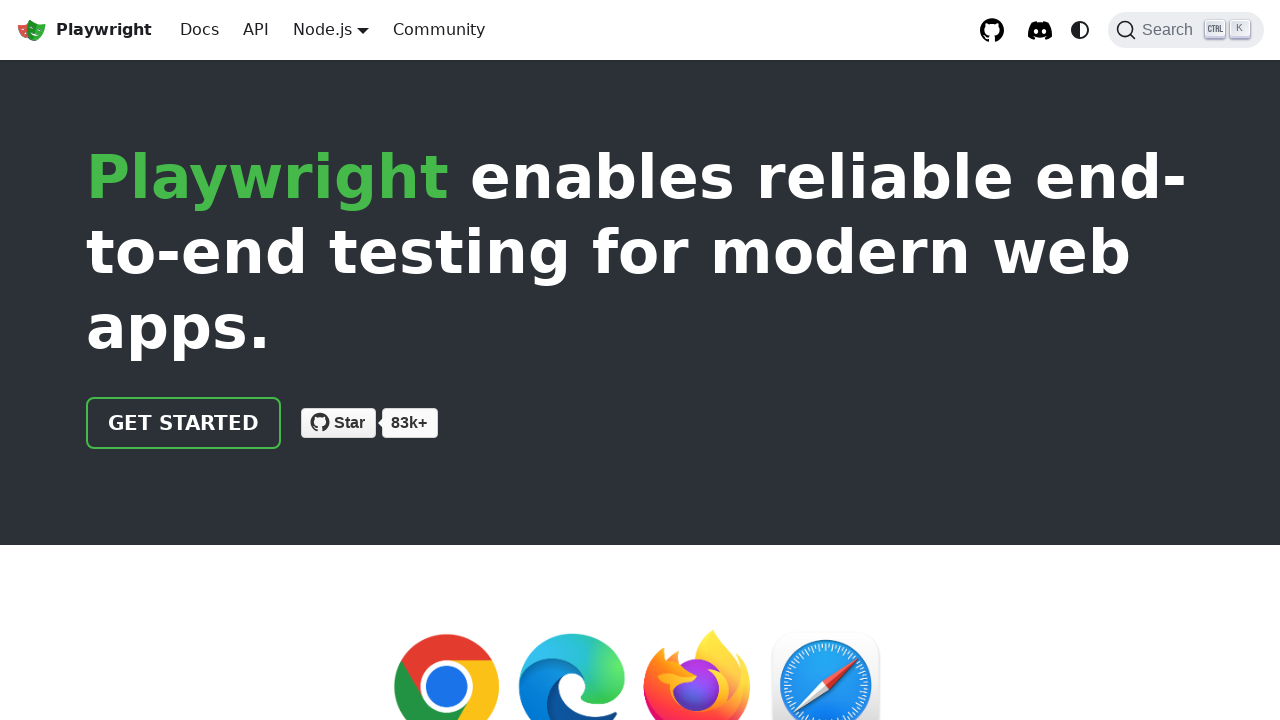

Verified page title contains 'Playwright'
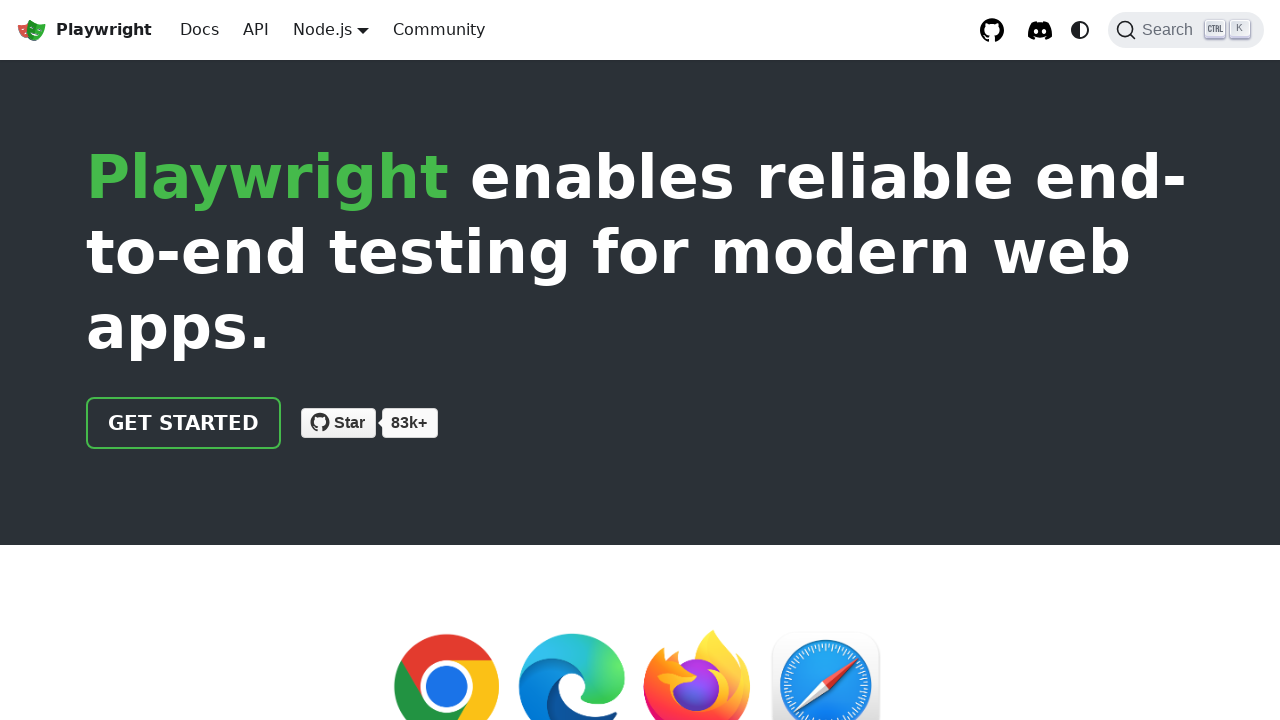

Located the Get Started link
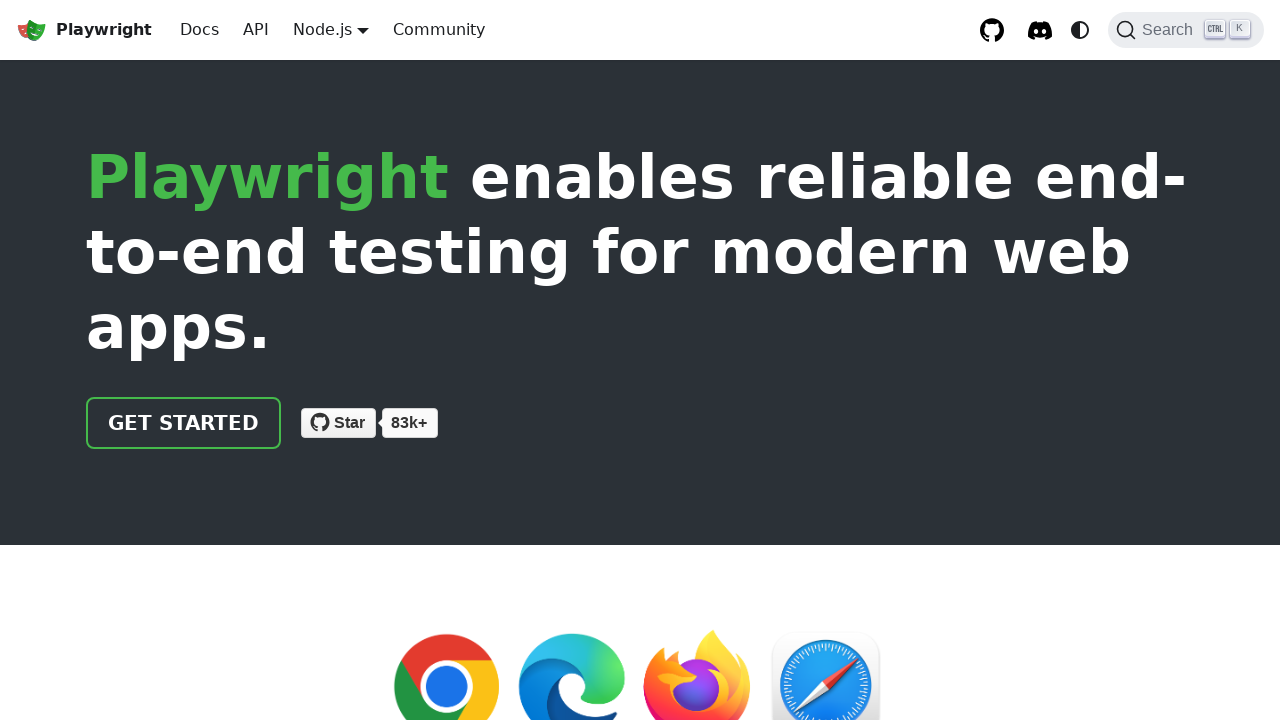

Verified Get Started link href is '/docs/intro'
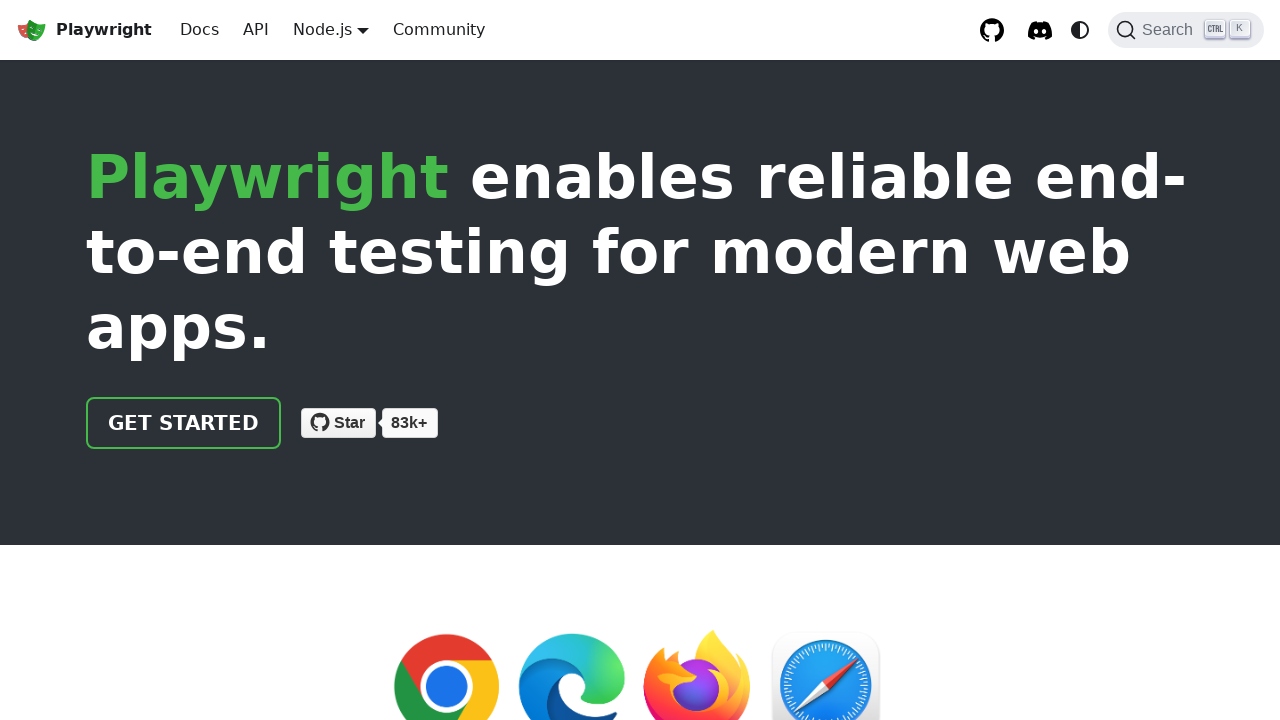

Clicked the Get Started link at (184, 423) on text=Get Started
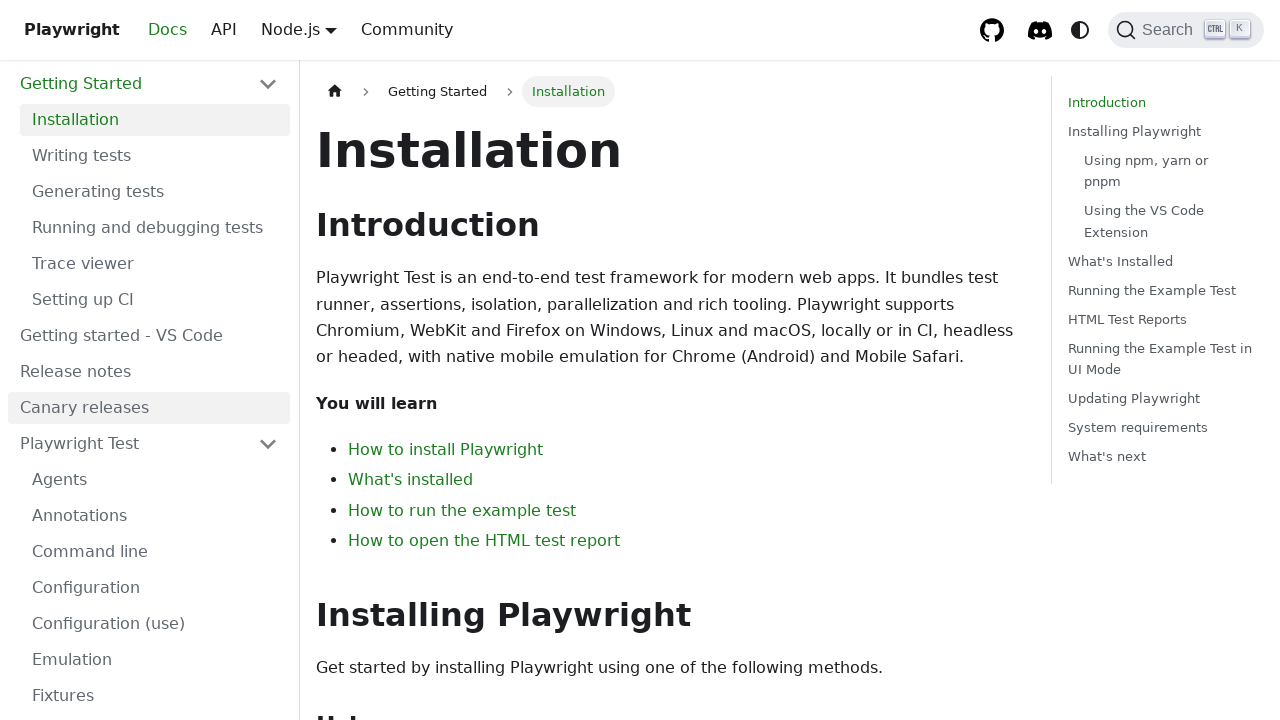

Navigated to intro page and verified URL contains 'intro'
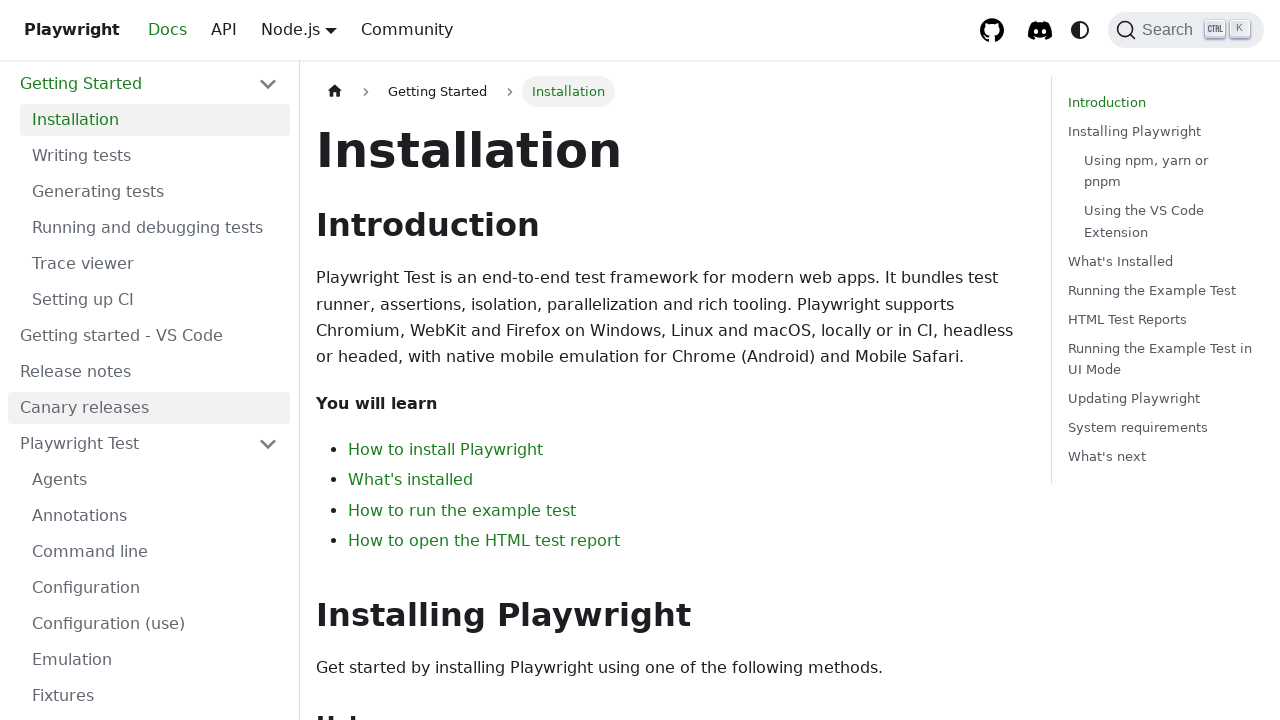

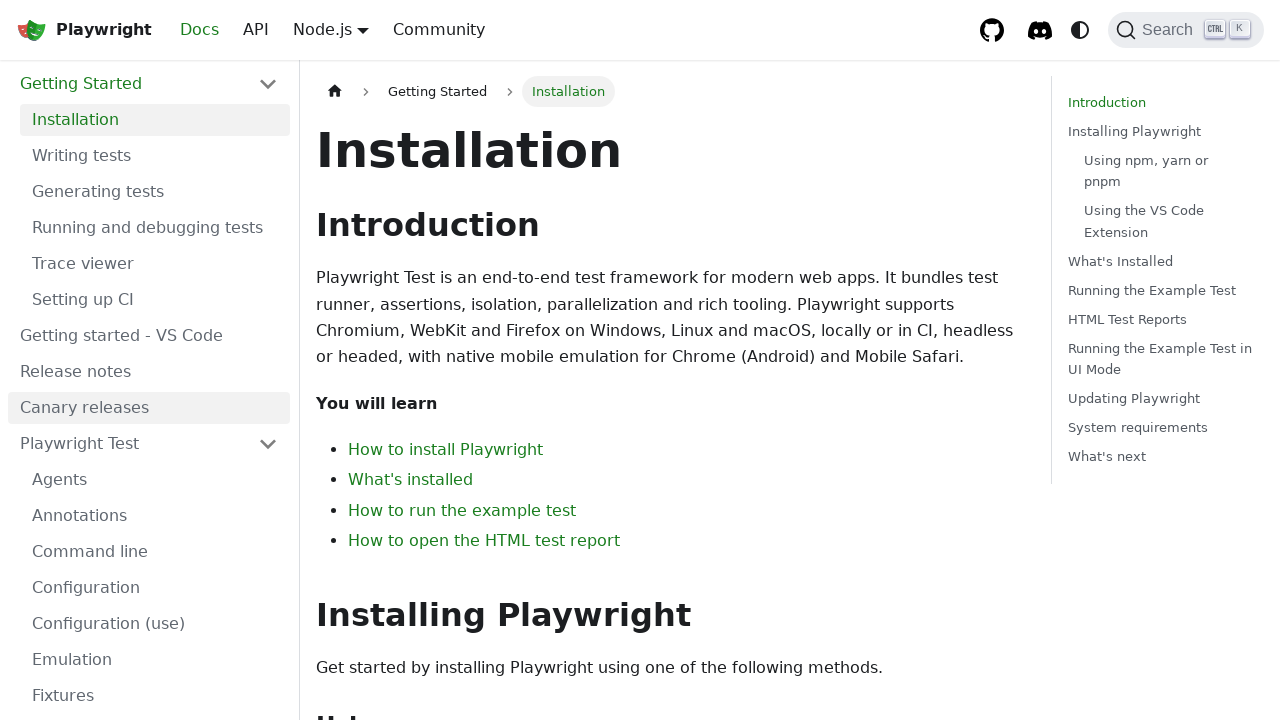